Tests navigation to buttons page and retrieves the bounding box coordinates of the Find Location button

Starting URL: https://letcode.in/test

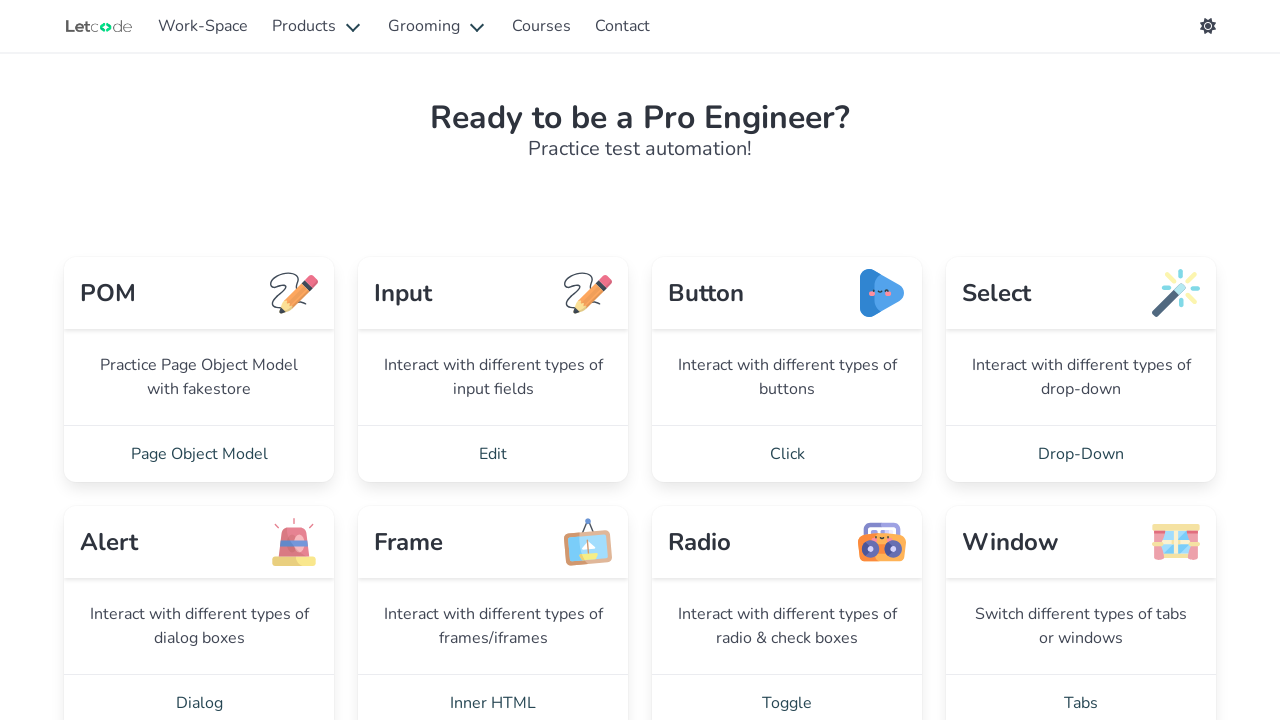

Navigated to https://letcode.in/test
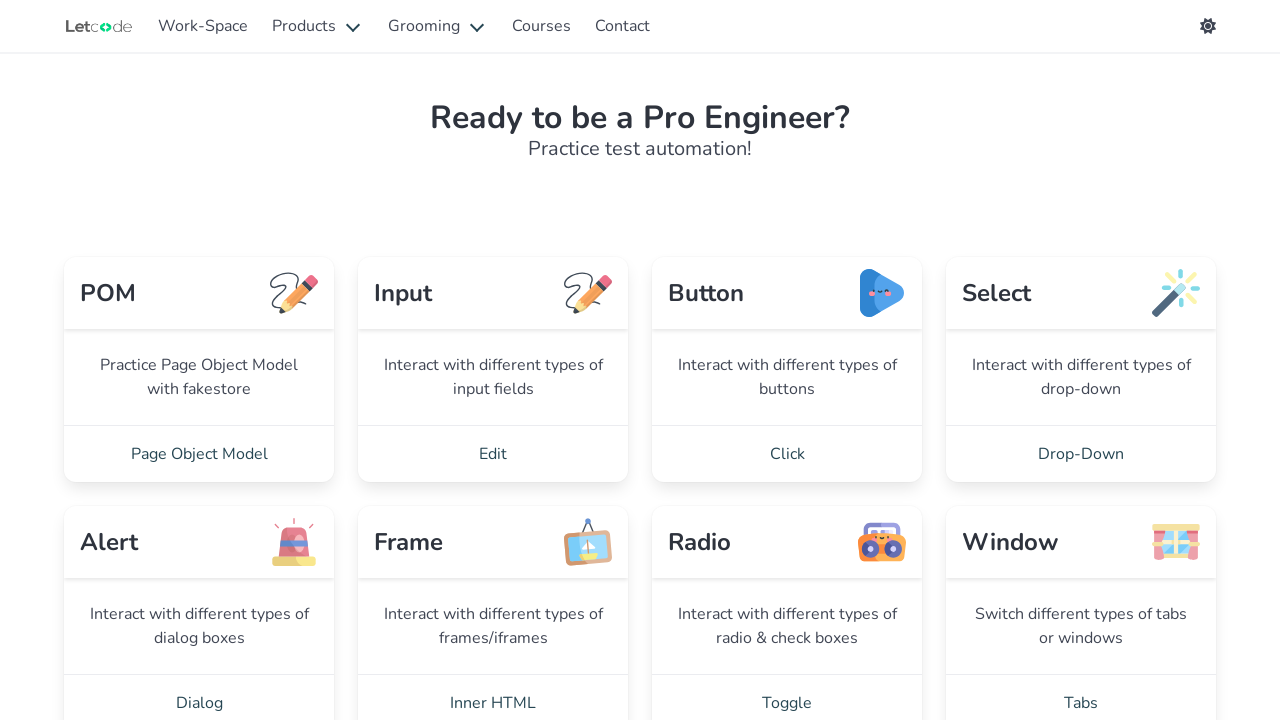

Clicked on the 'Click' link to navigate to buttons page at (787, 454) on internal:role=link[name="Click"i]
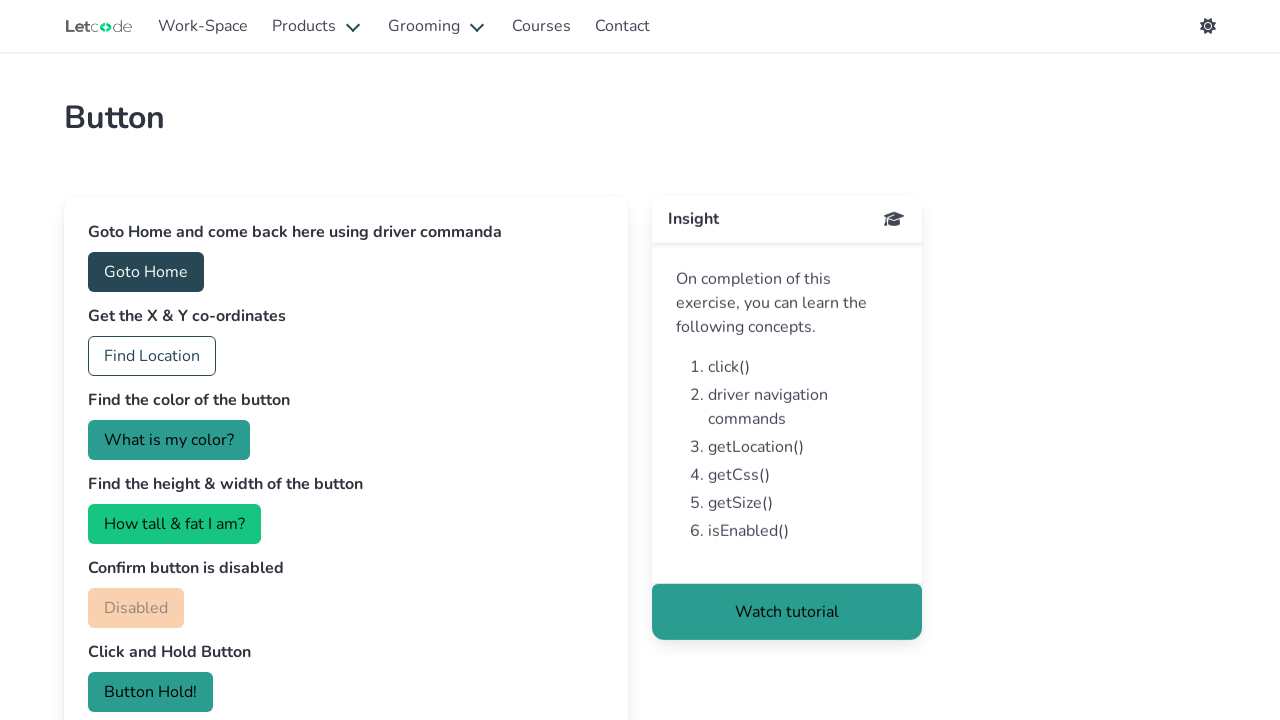

Waited for Find Location button to be visible
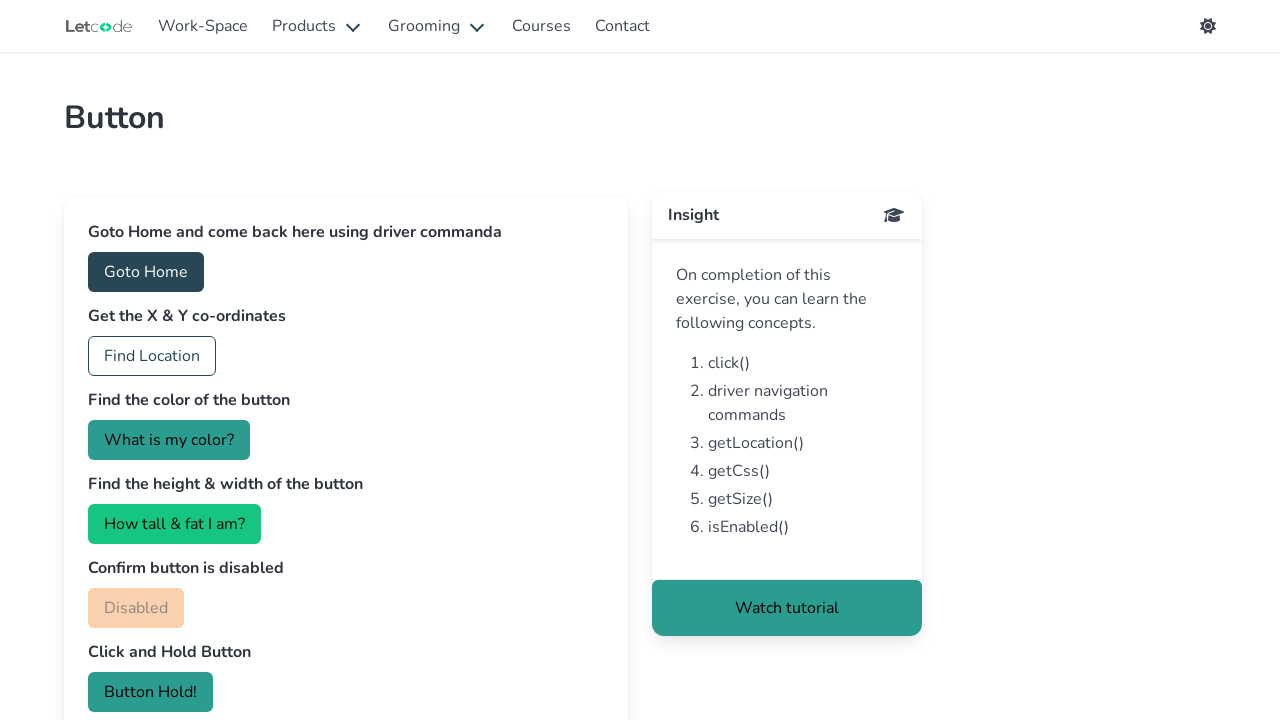

Retrieved bounding box coordinates of Find Location button: {'x': 88, 'y': 336, 'width': 128, 'height': 40}
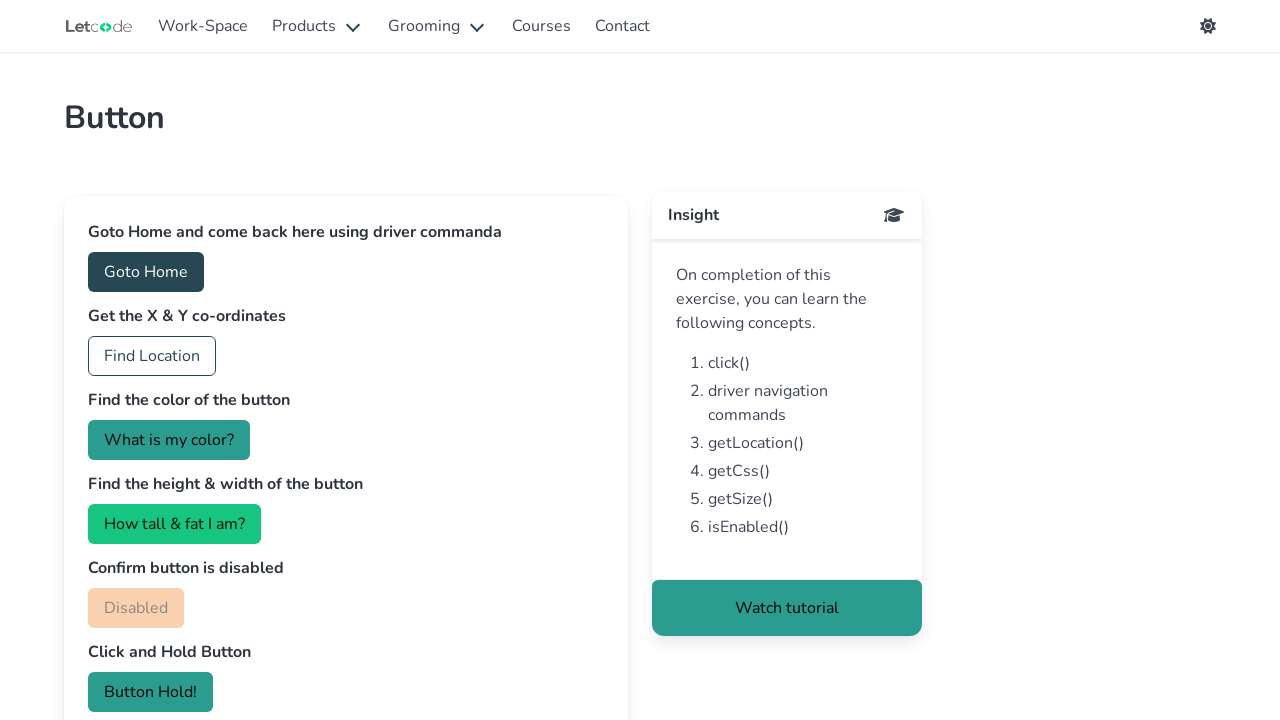

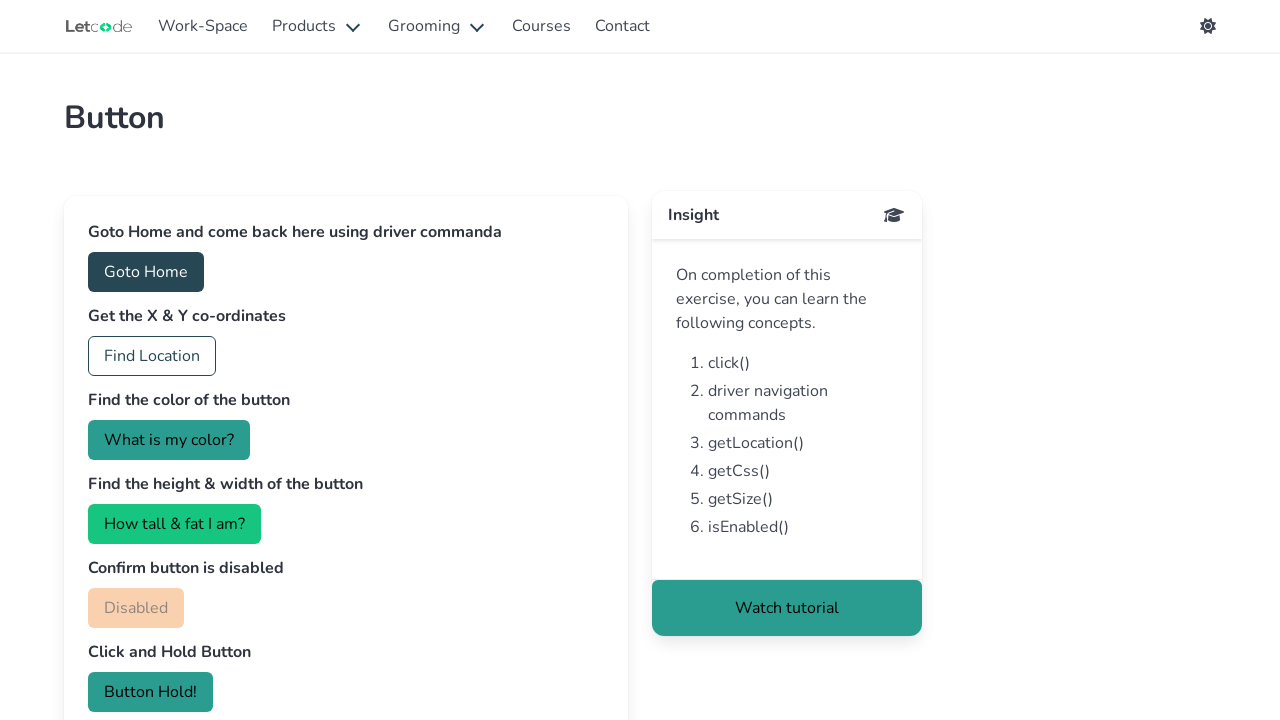